Navigates to the OrangeHRM demo website and retrieves the page title, demonstrating basic page navigation and title verification.

Starting URL: https://opensource-demo.orangehrmlive.com/web/index.php

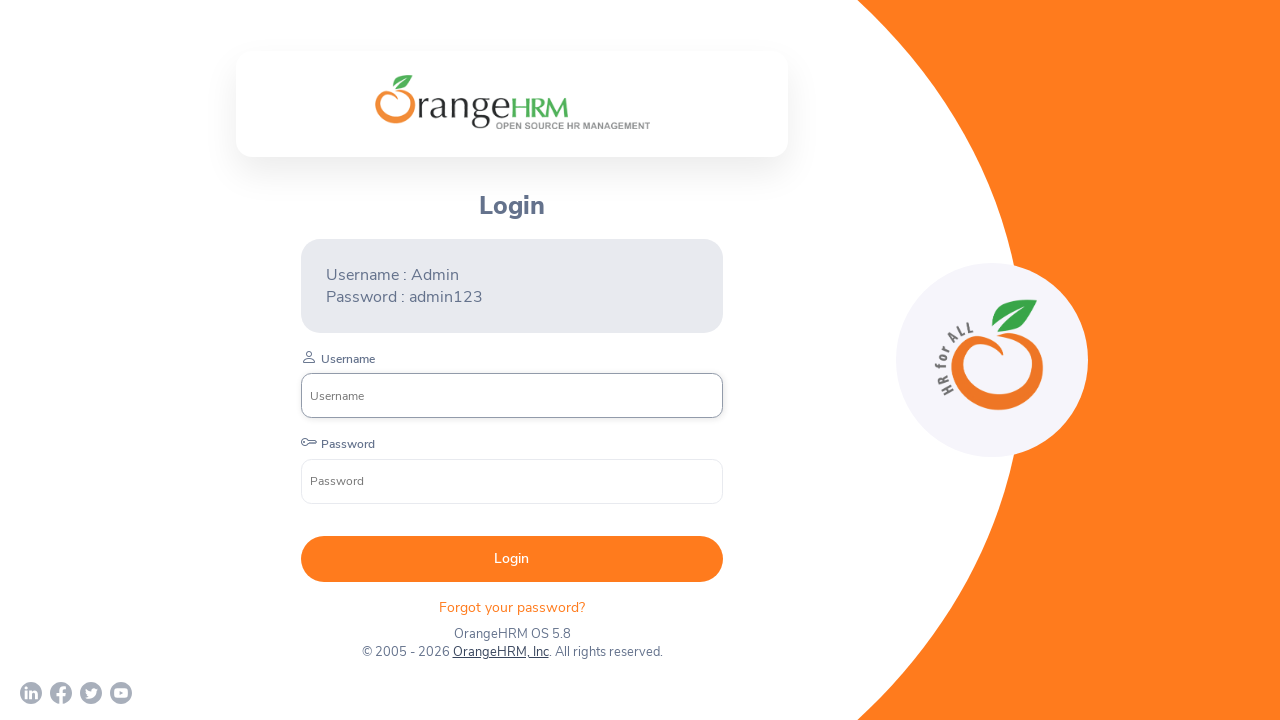

Waited for page to reach networkidle state
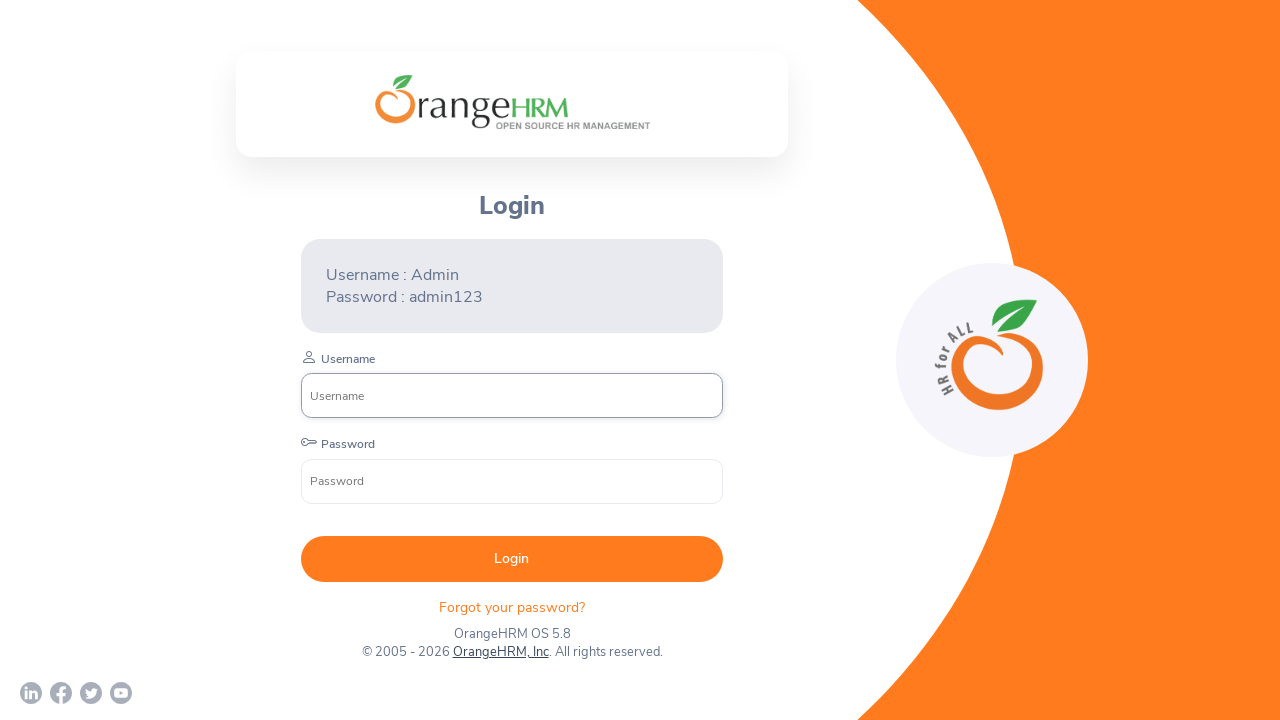

Retrieved page title: OrangeHRM
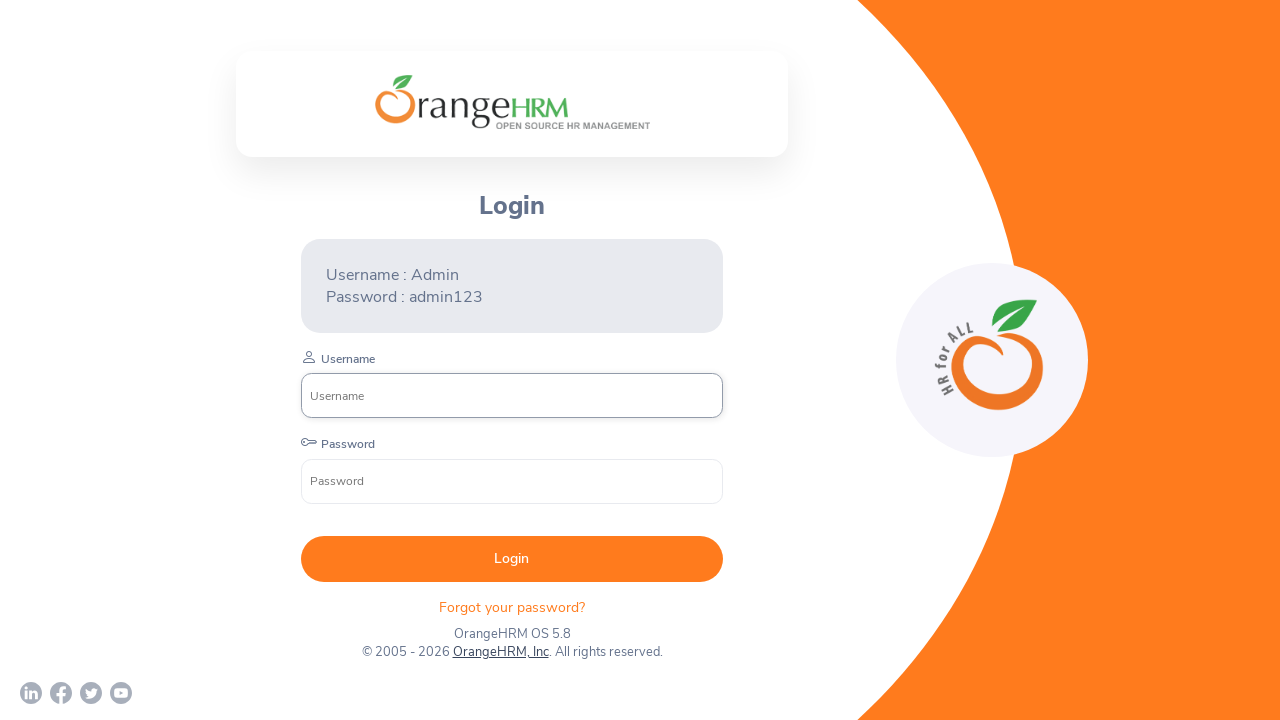

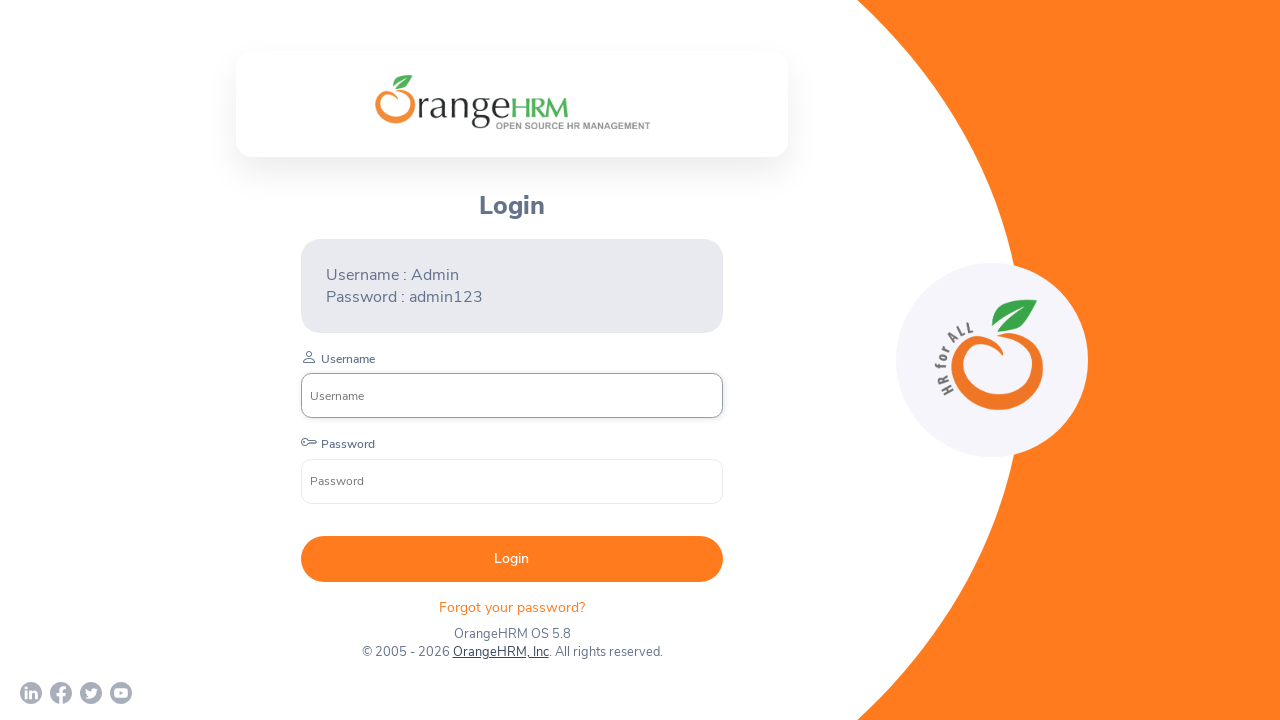